Tests JavaScript popup handling on W3Schools by clicking the alert box example button and switching between the main window and the popup/child window that opens.

Starting URL: https://www.w3schools.com/js/js_popup.asp

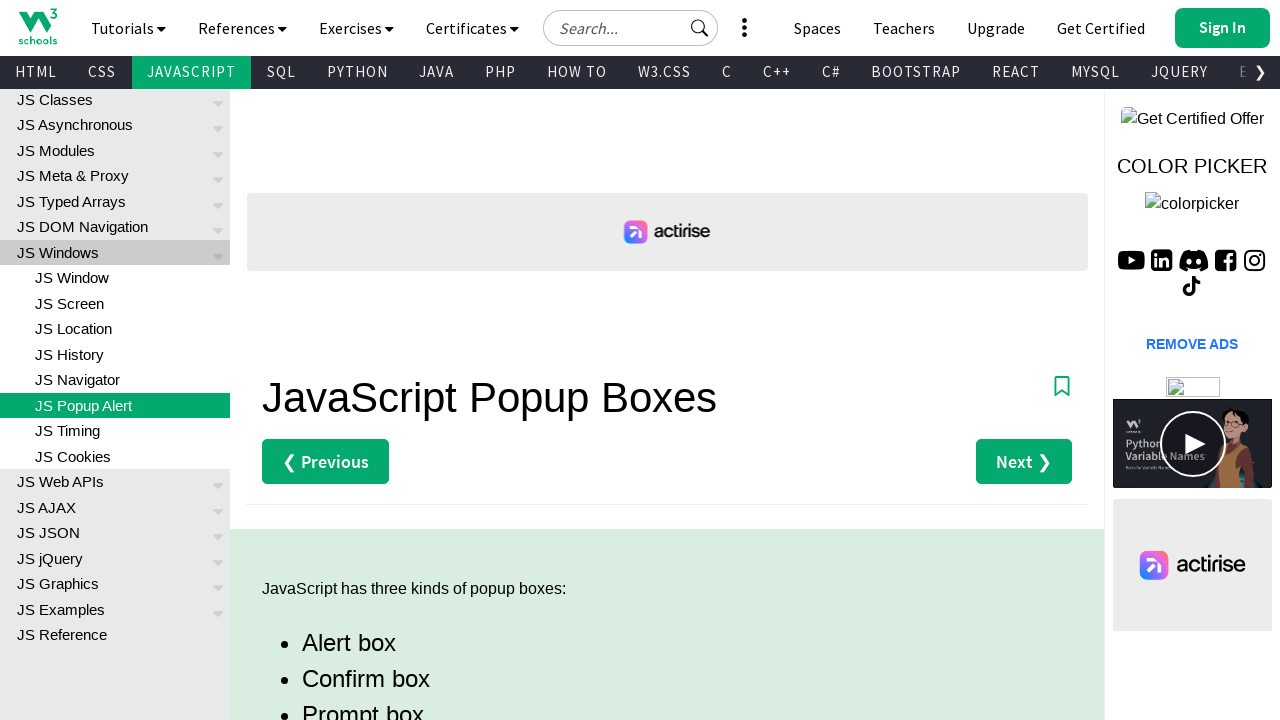

Clicked 'Try it Yourself' button for the alert box example at (334, 360) on (//div[@class='w3-example'])[1]//a
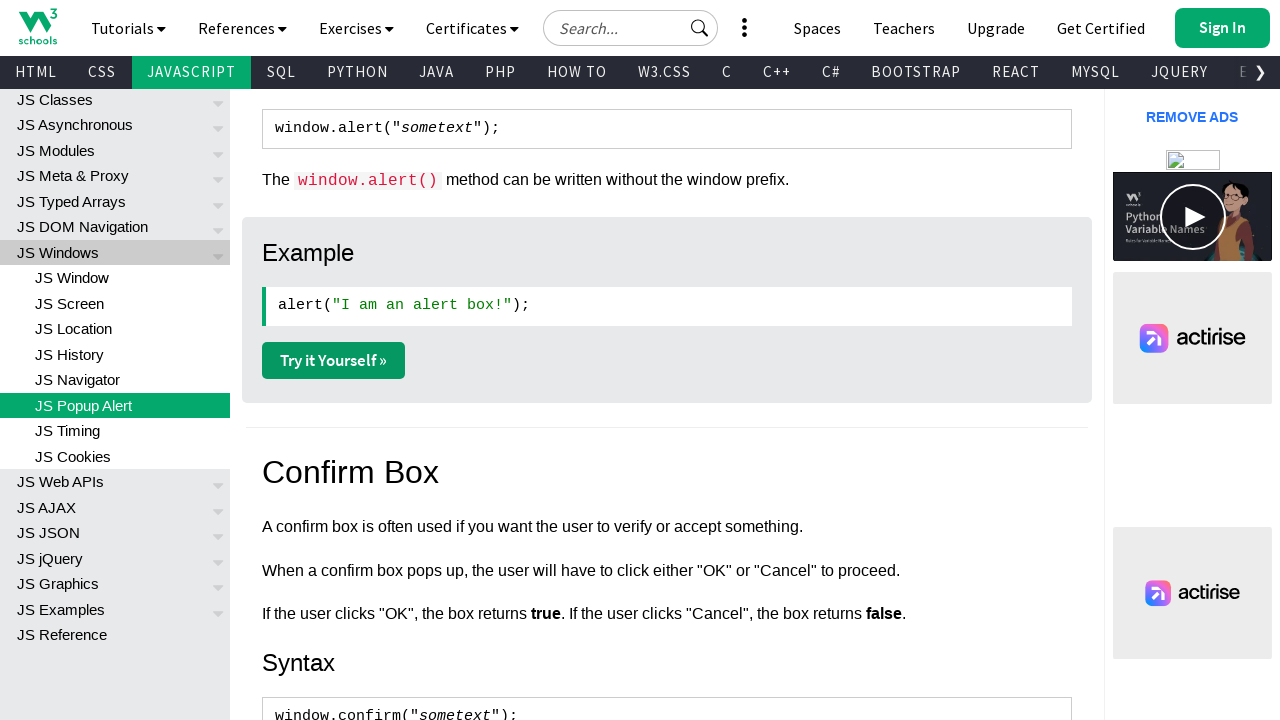

Waited 1 second for new window/tab to open
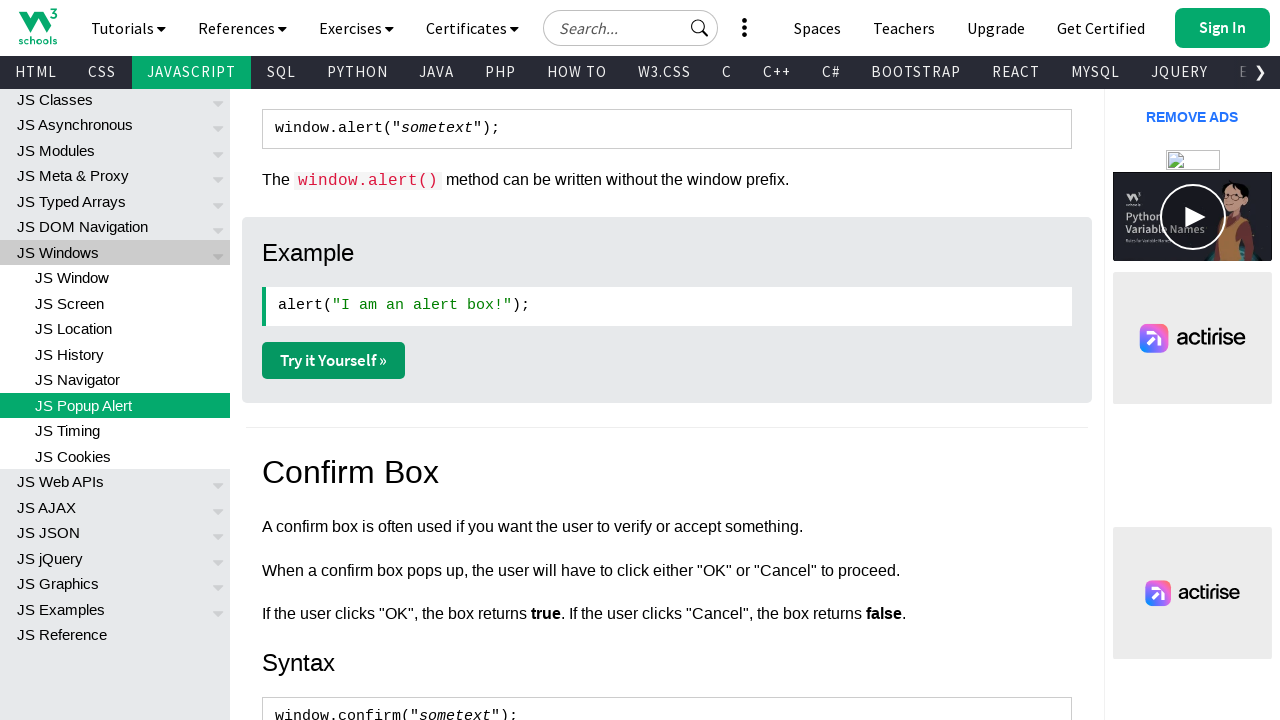

Retrieved all pages (windows) from context
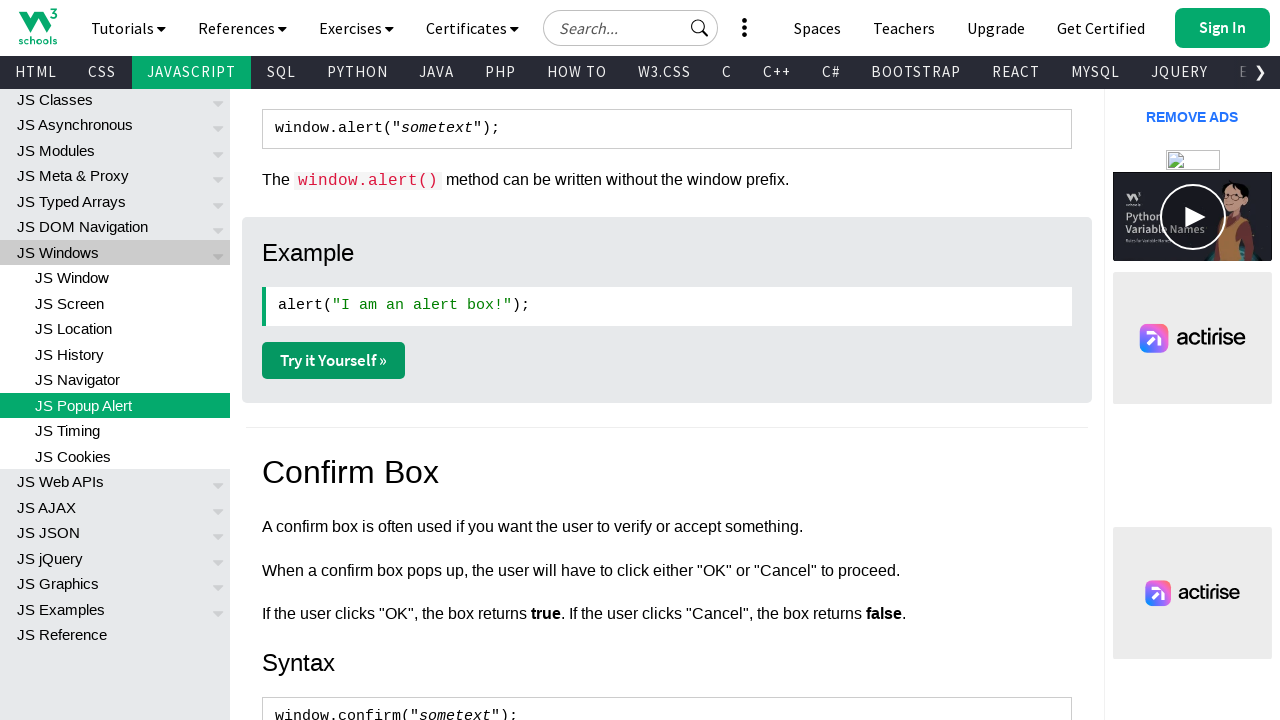

Printed main page URL: https://www.w3schools.com/js/js_popup.asp
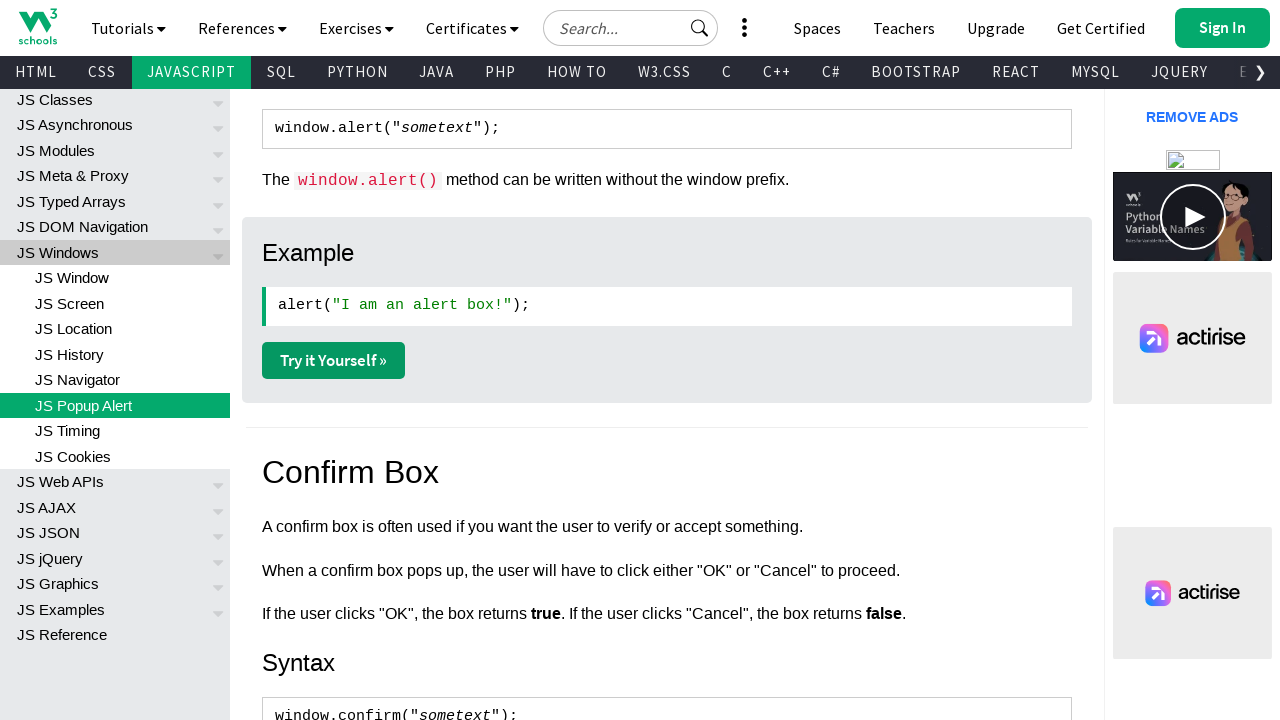

Identified popup/child window
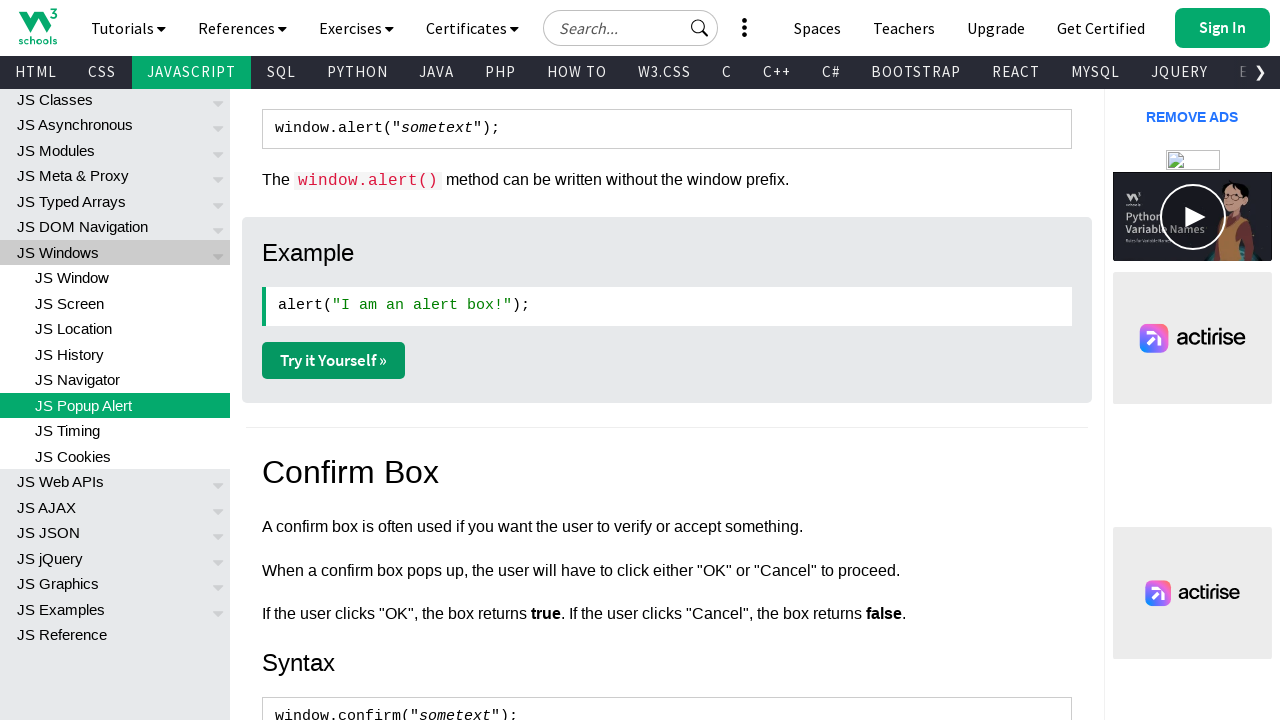

Printed popup page URL: https://www.w3schools.com/js/tryit.asp?filename=tryjs_alert
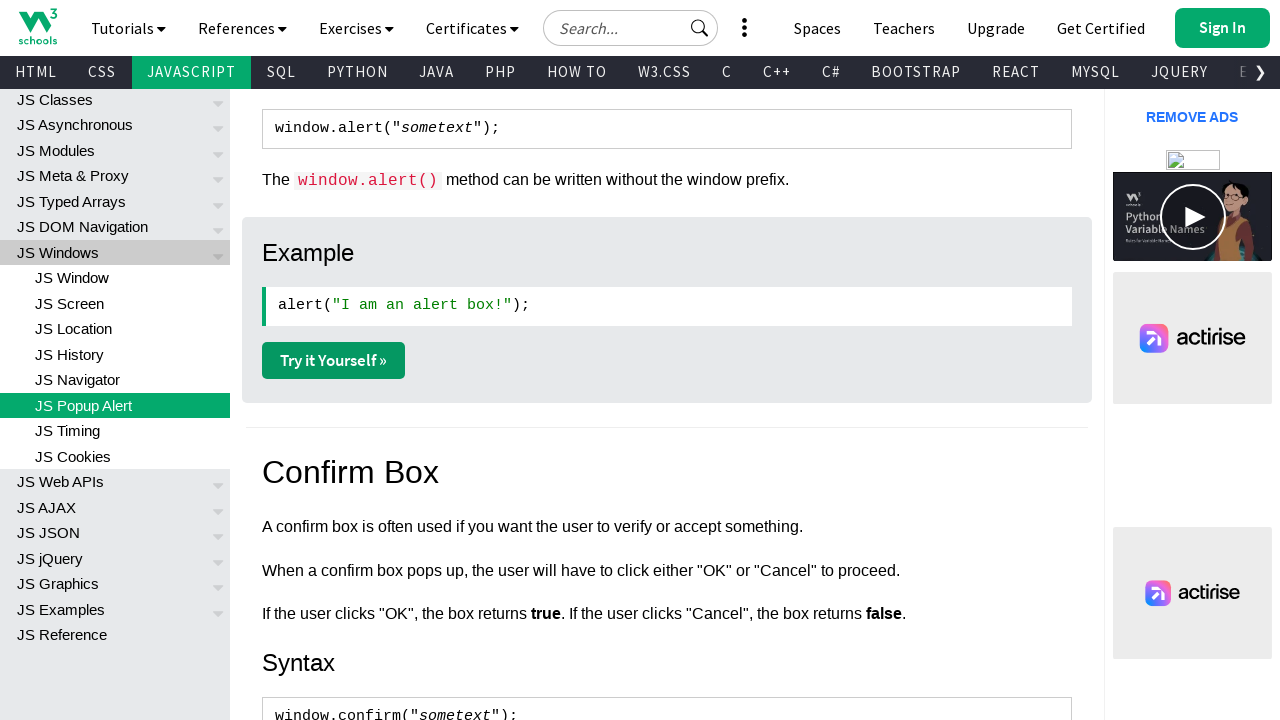

Switched back to main page
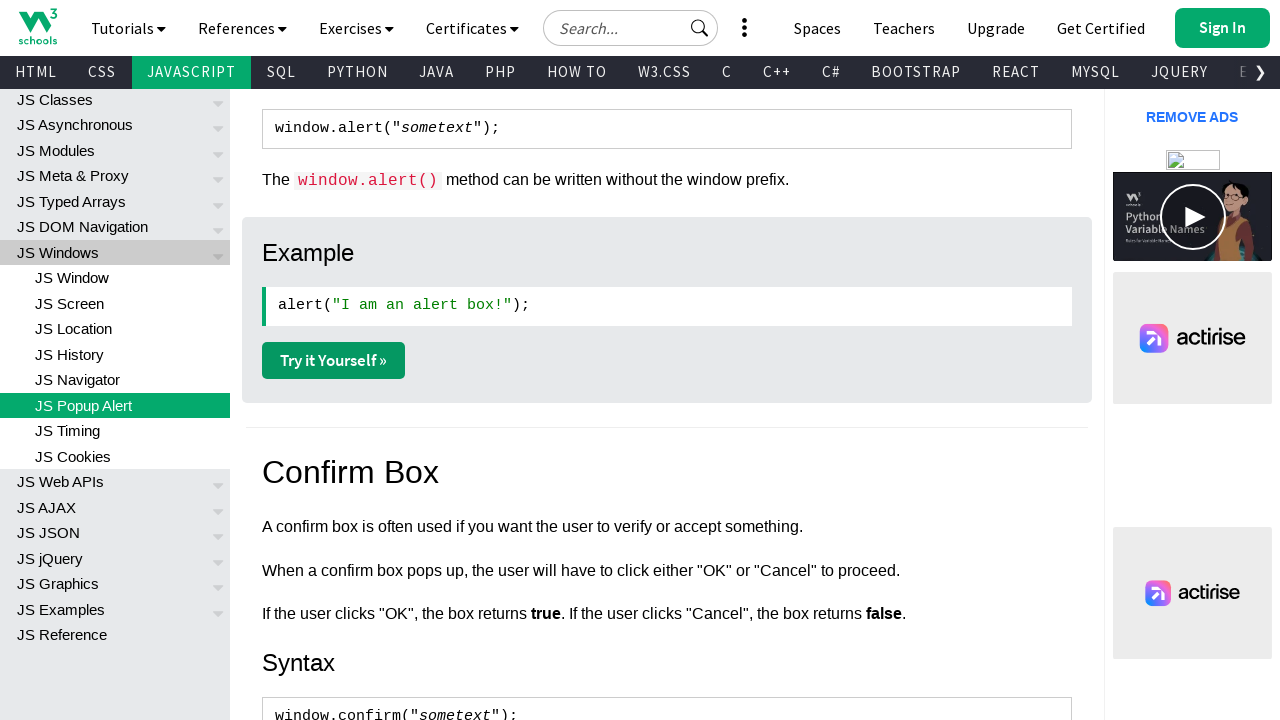

Printed main page URL again: https://www.w3schools.com/js/js_popup.asp
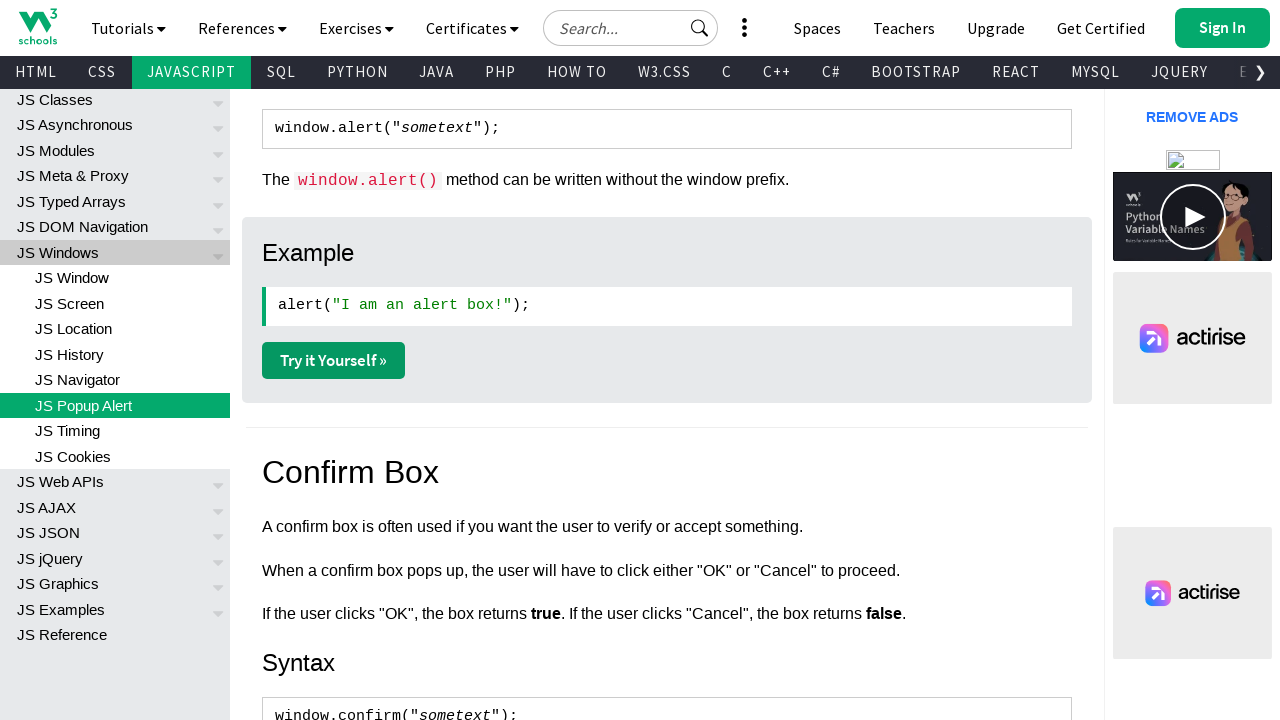

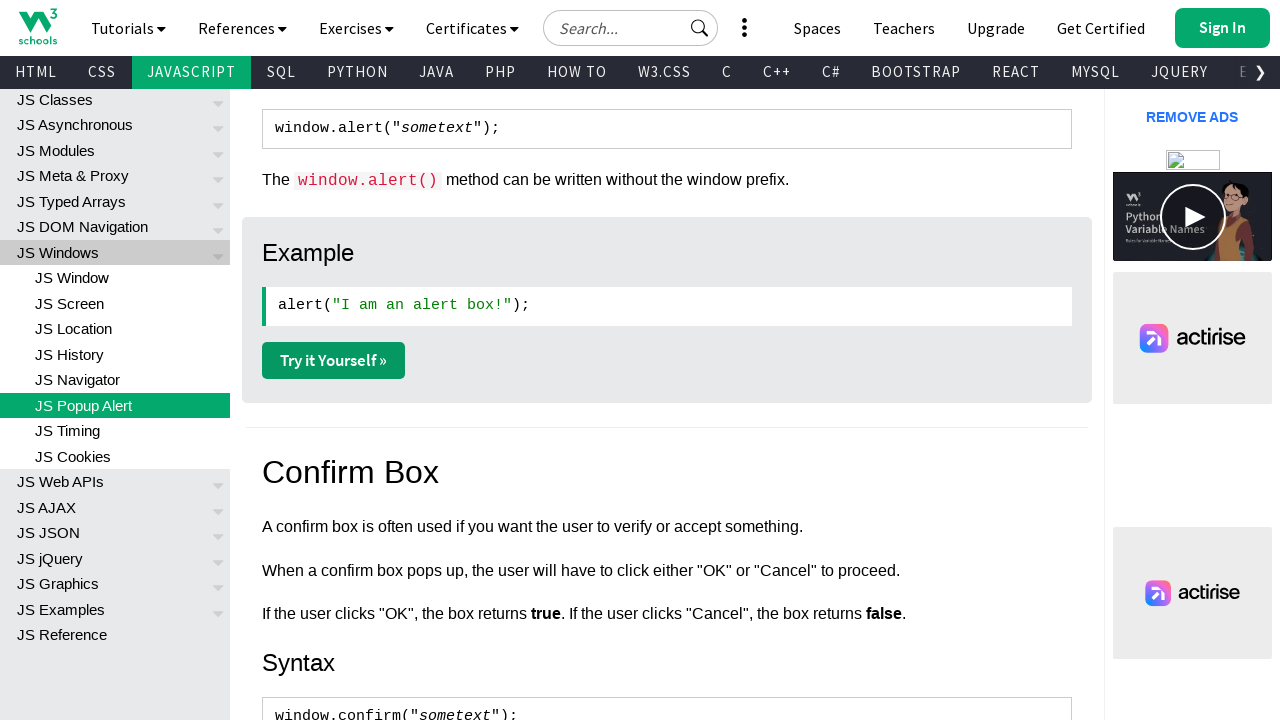